Tests checkbox functionality by verifying checkbox states and clicking on checkboxes

Starting URL: http://the-internet.herokuapp.com/checkboxes

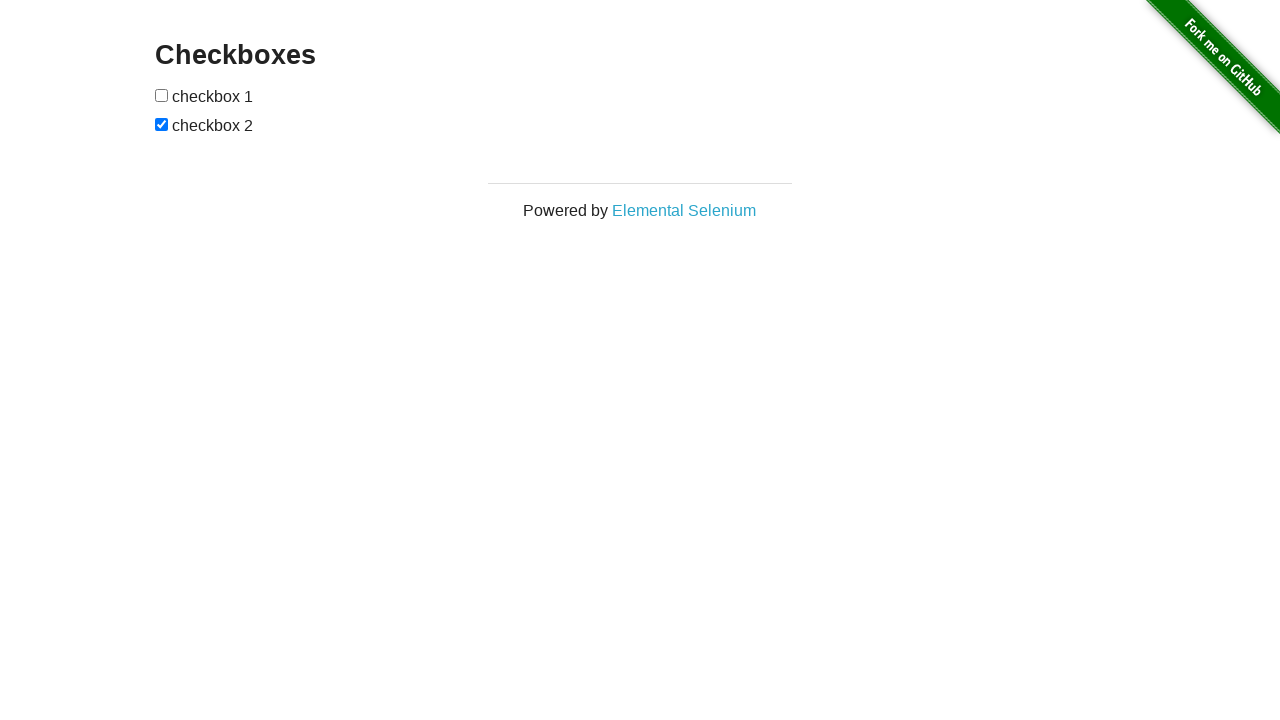

Waited for checkboxes to load
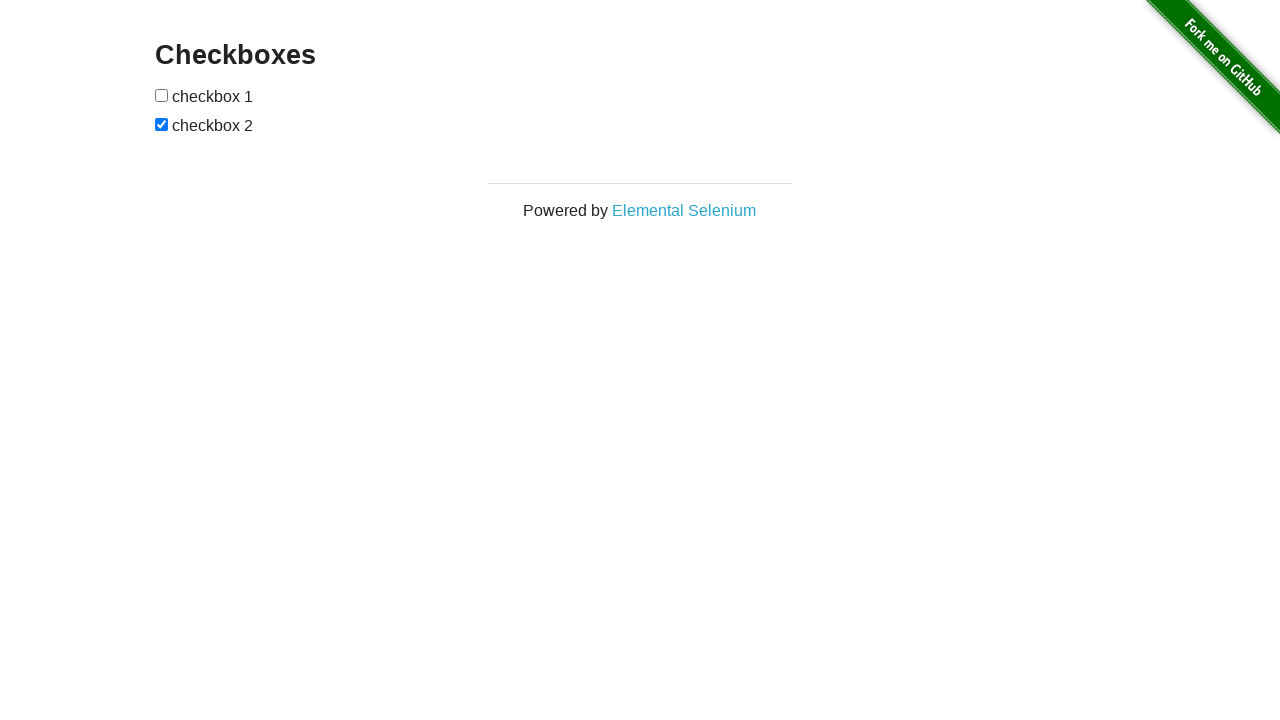

Located all checkboxes on the page
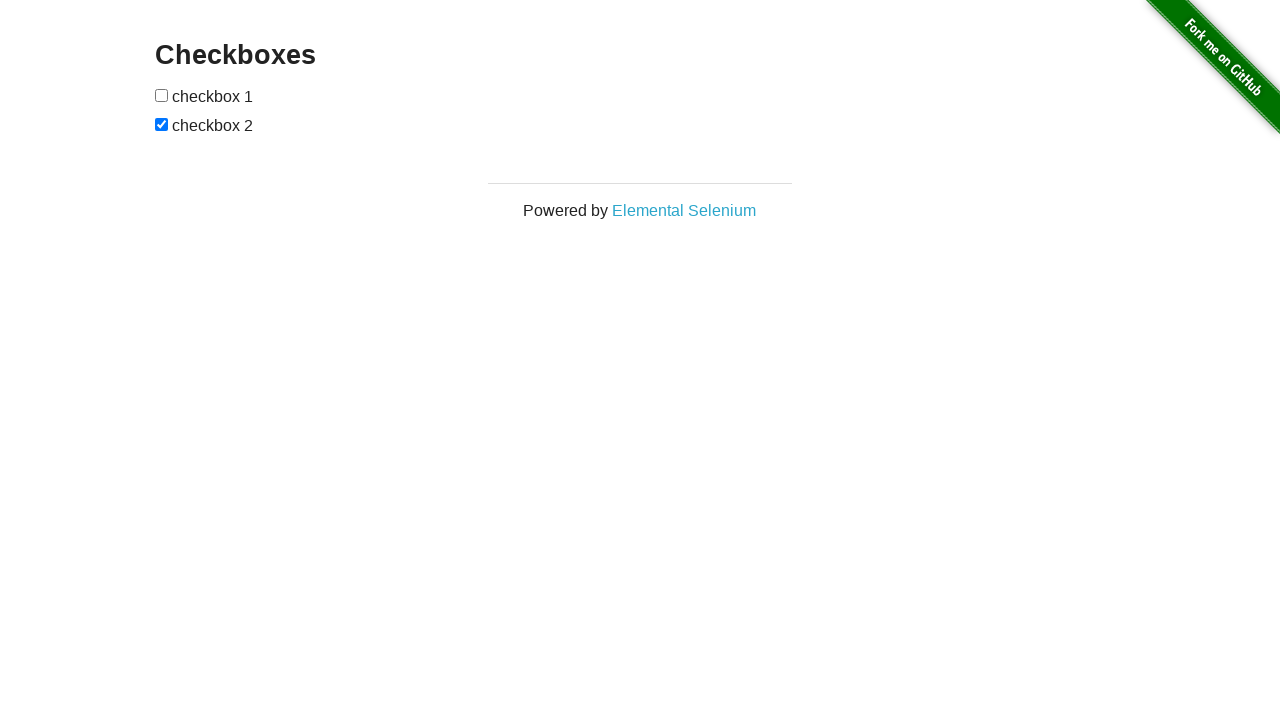

Clicked the first checkbox to toggle its state at (162, 95) on input[type='checkbox'] >> nth=0
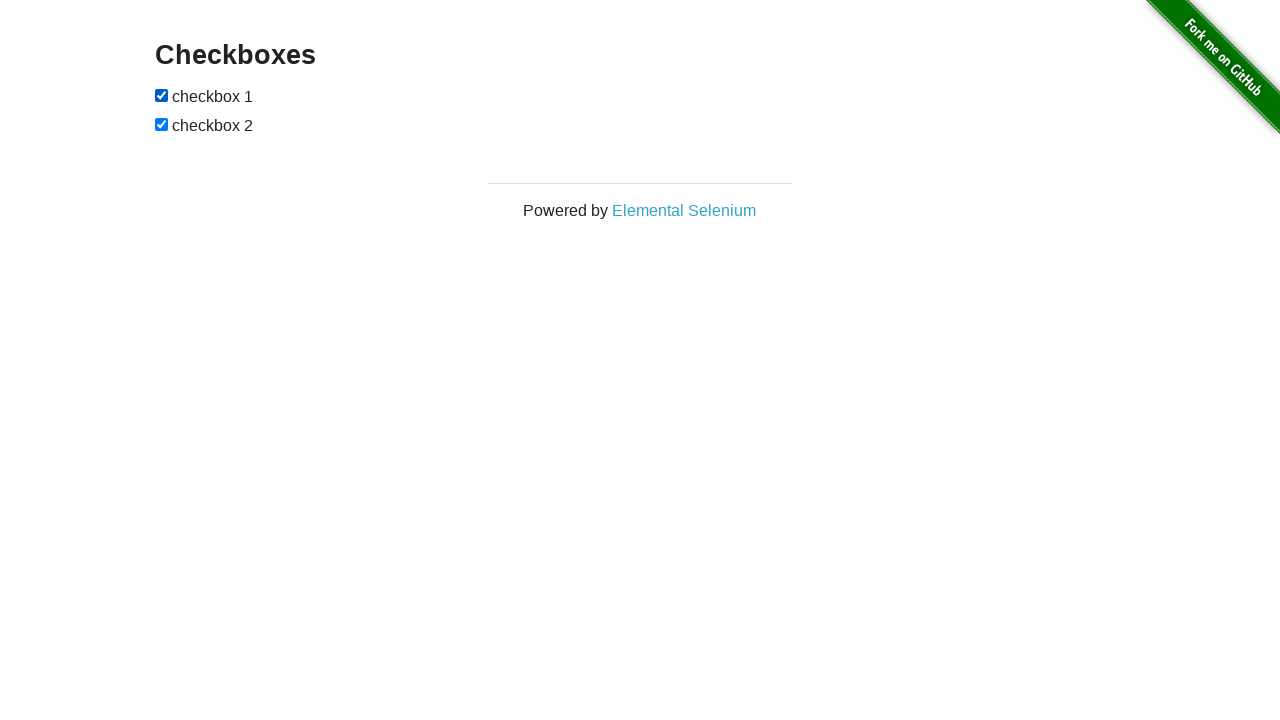

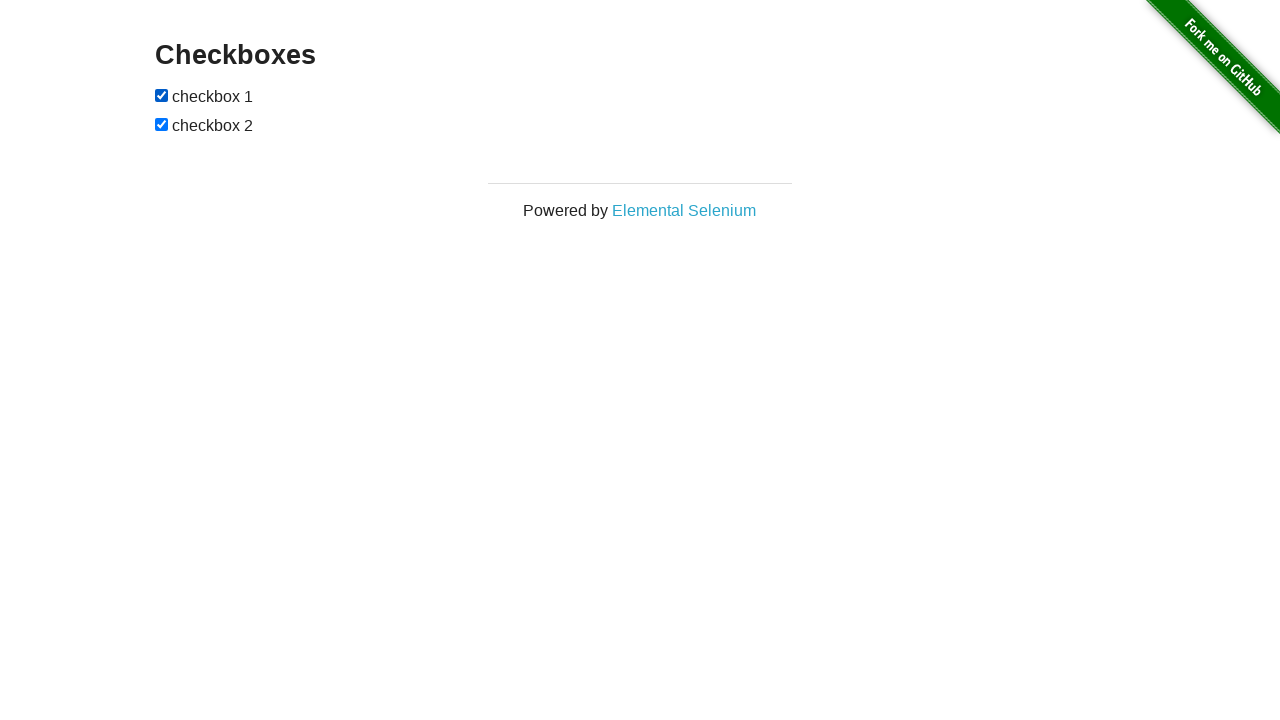